Tests checkbox functionality by locating two checkboxes and clicking on them if they are not already selected, ensuring both checkboxes end up in a selected state.

Starting URL: https://the-internet.herokuapp.com/checkboxes

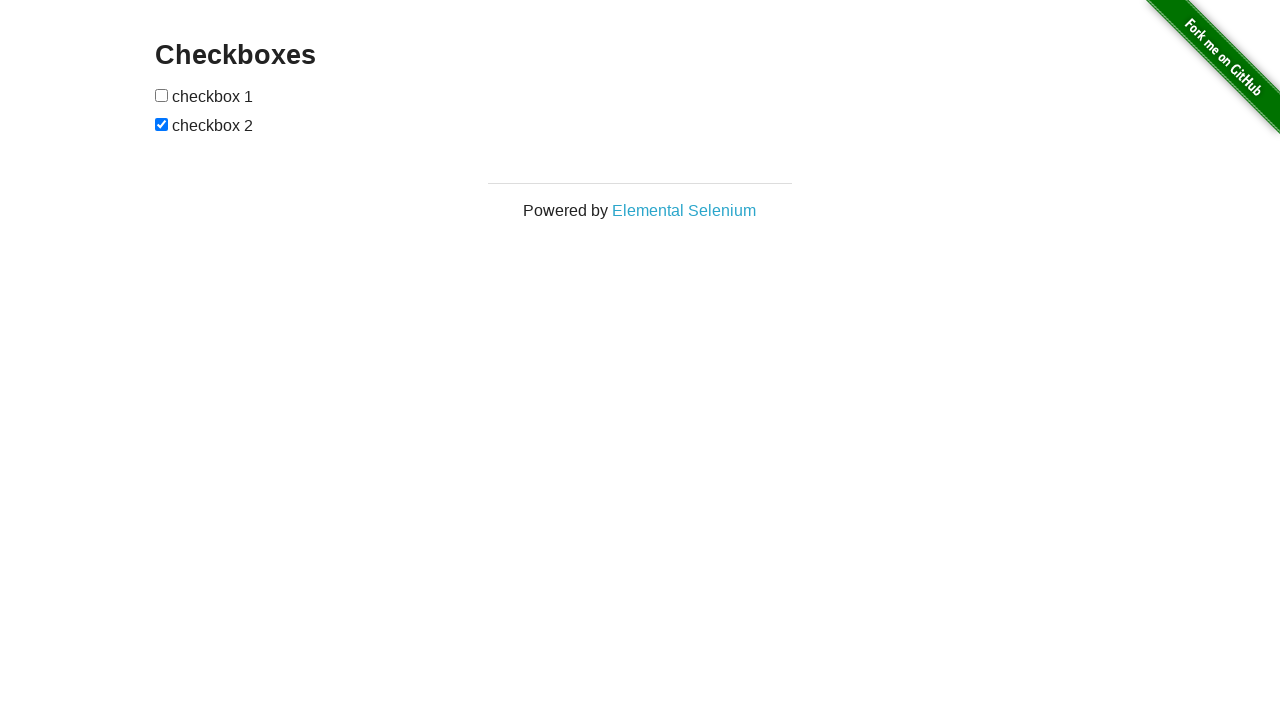

Navigated to checkbox test page
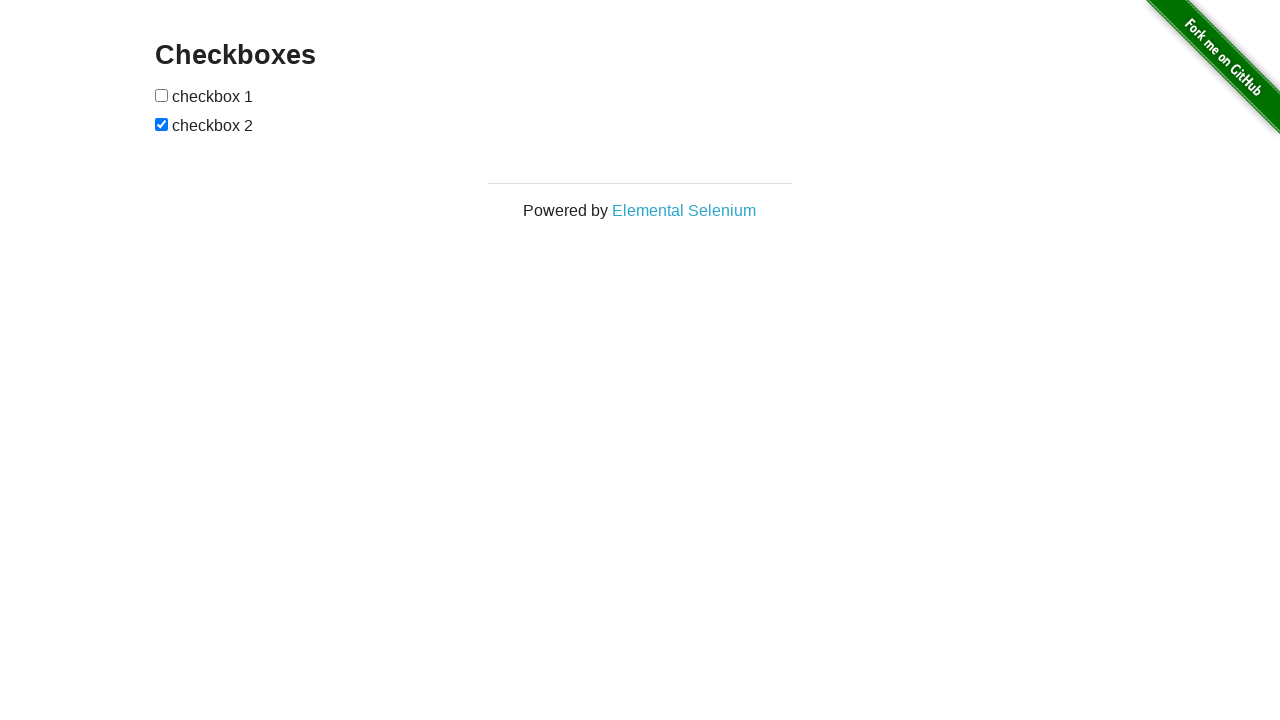

Located first checkbox
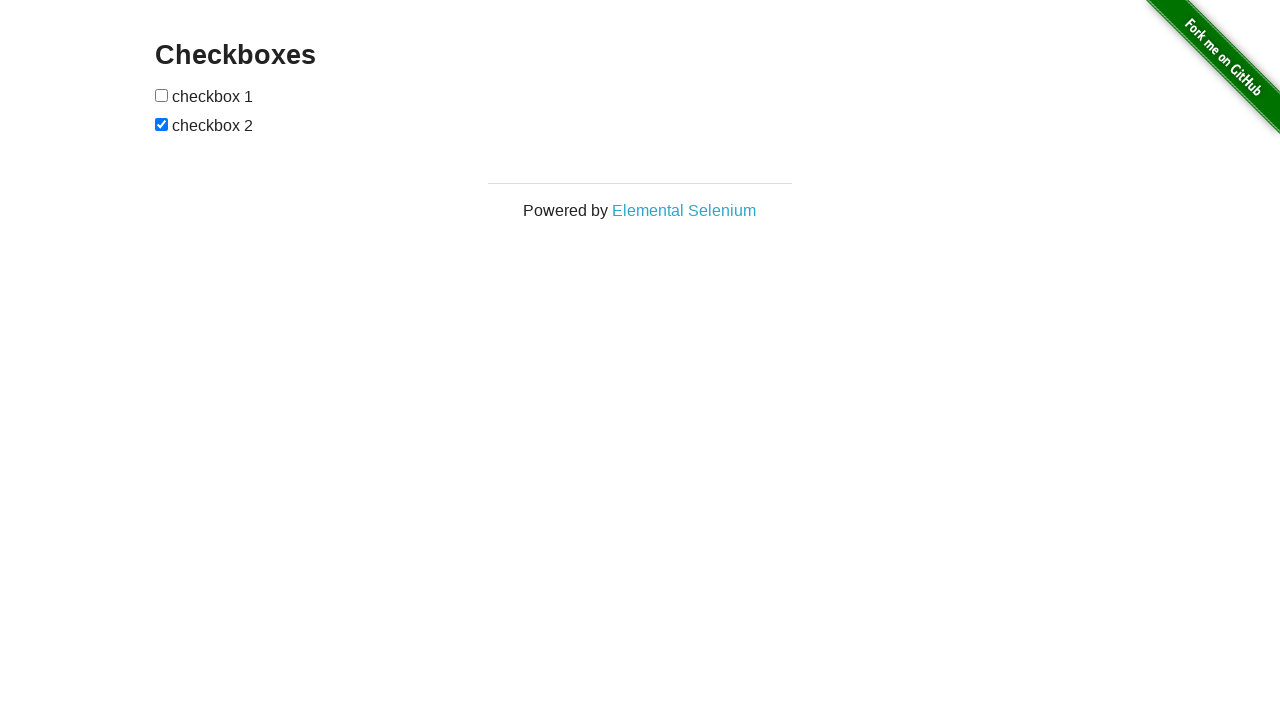

Located second checkbox
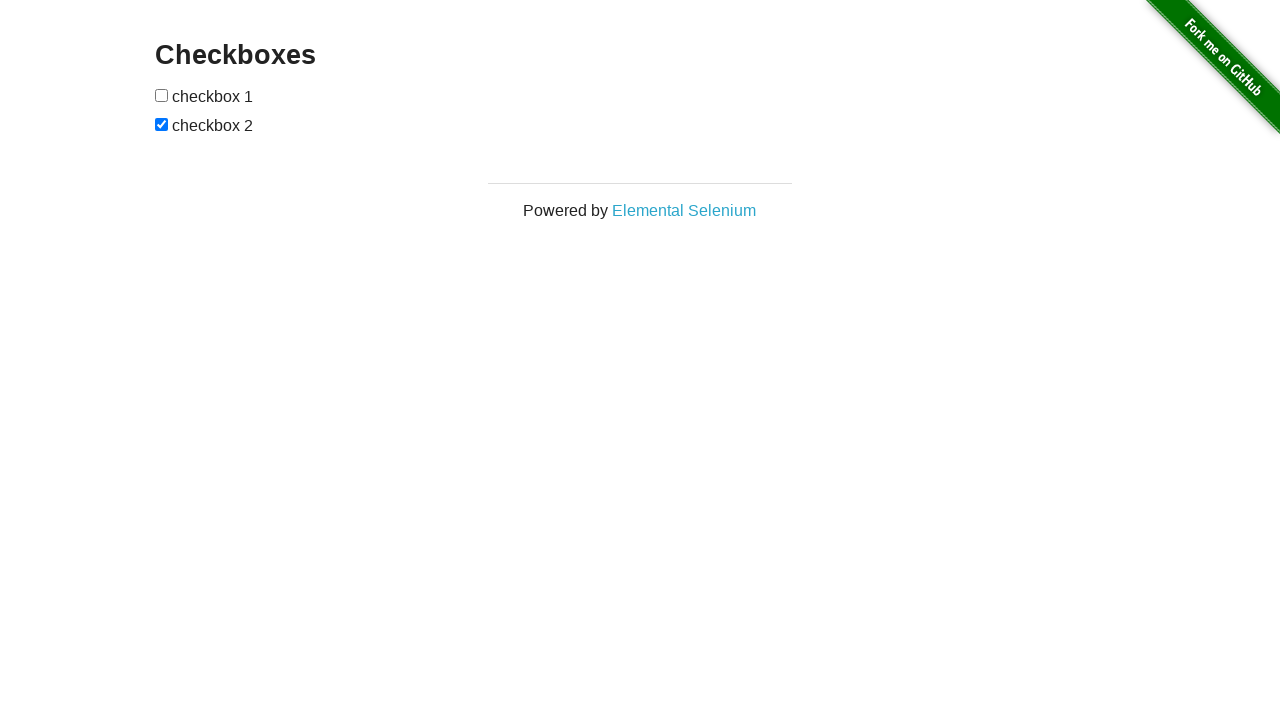

Checked first checkbox status
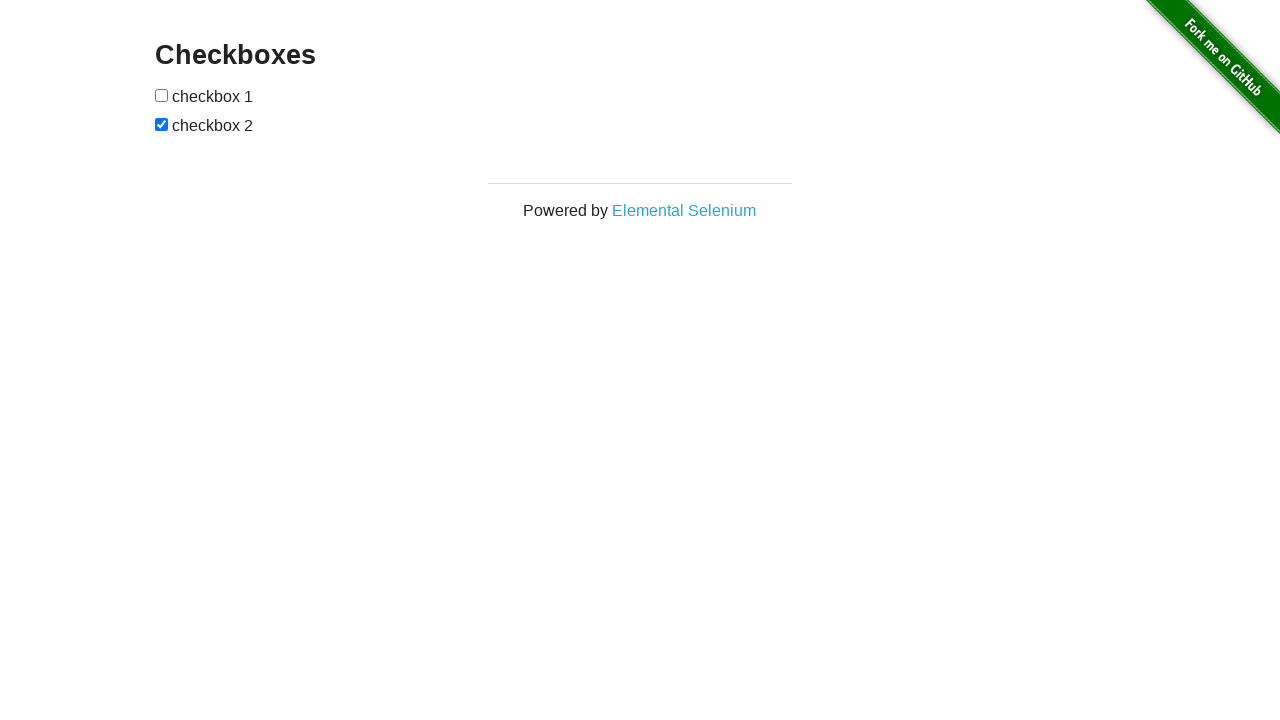

Clicked first checkbox to select it at (162, 95) on (//input)[1]
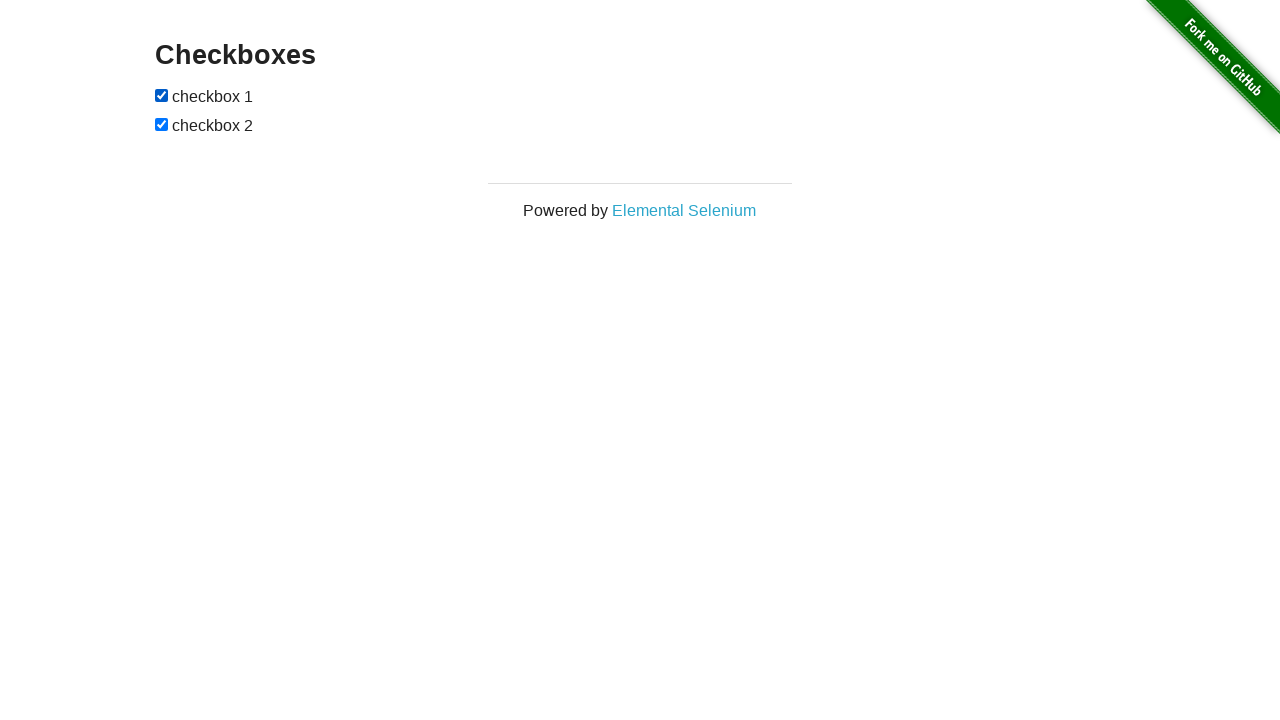

Second checkbox was already selected
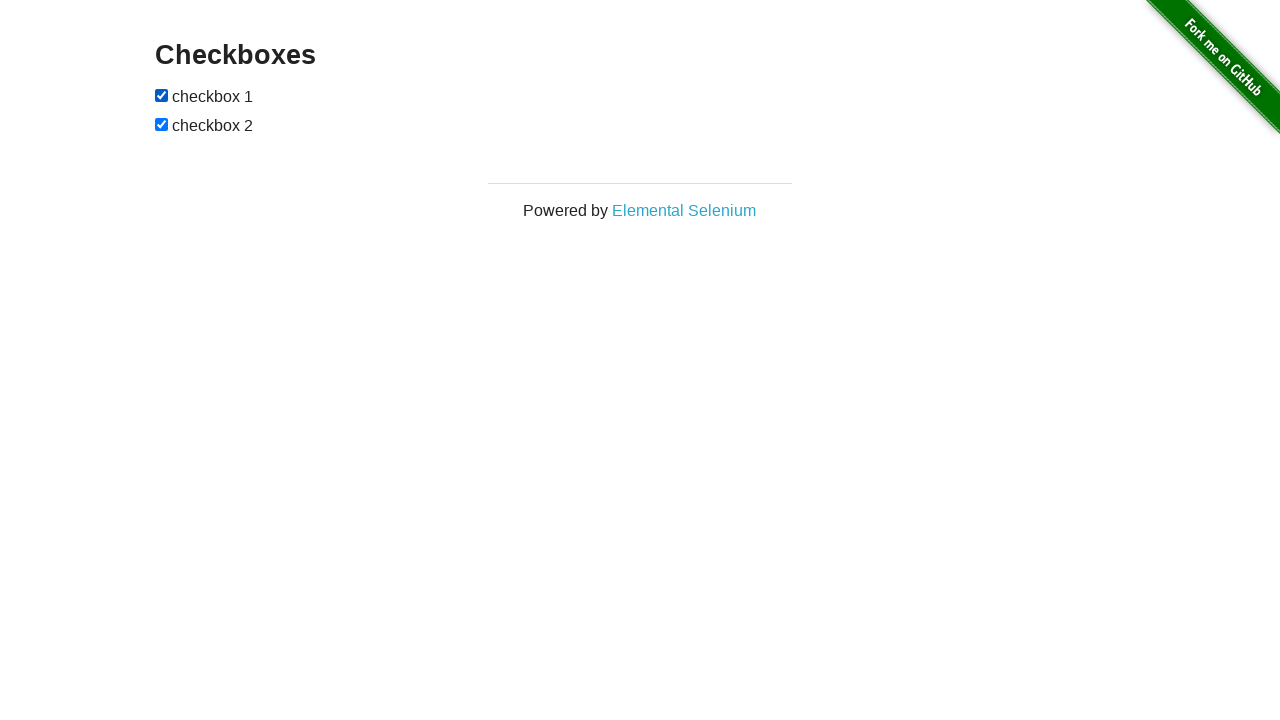

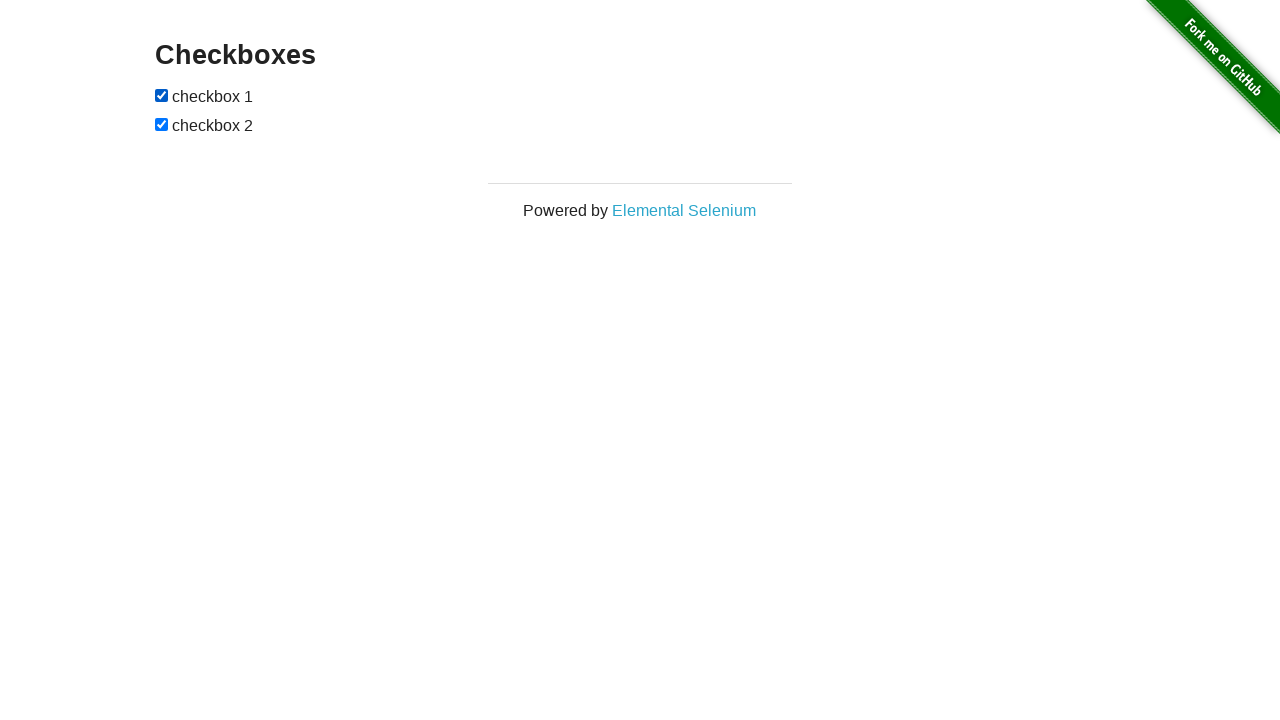